Tests WebDriverWait timeout behavior by attempting to wait for a non-existent element, which should trigger a TimeoutException

Starting URL: http://compendiumdev.co.uk/selenium/basic_ajax.html

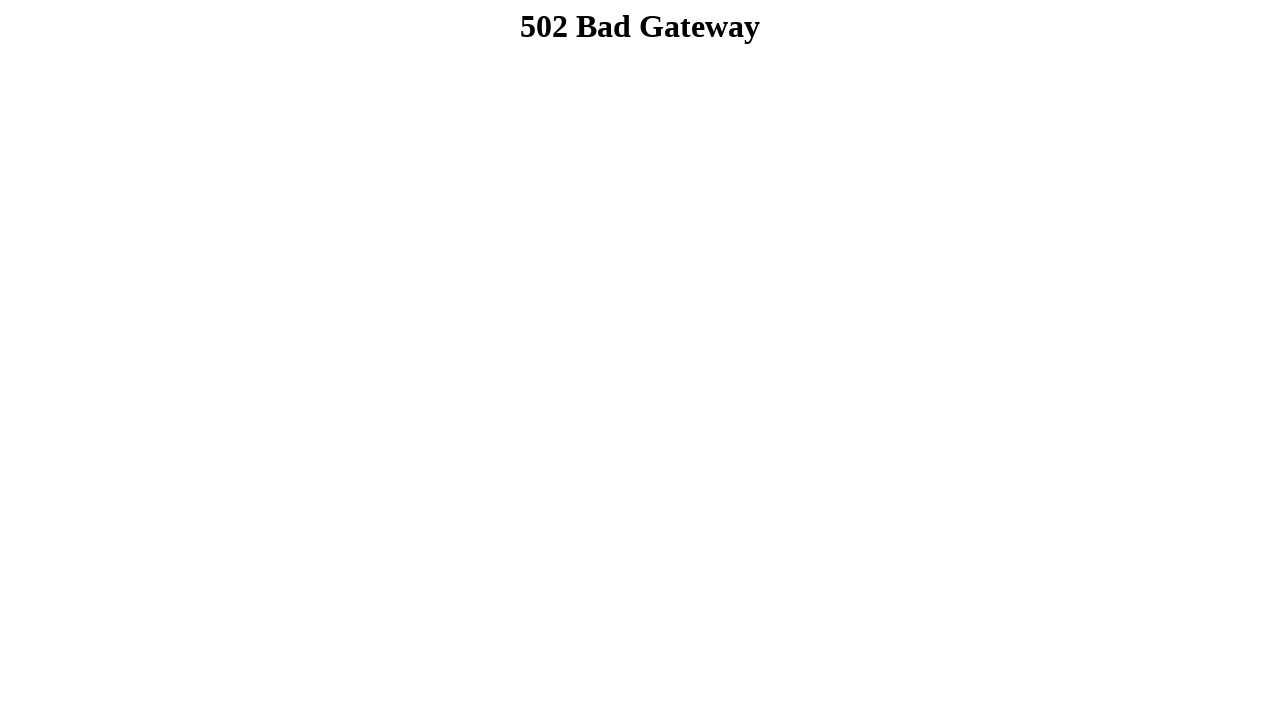

Navigated to basic_ajax.html test page
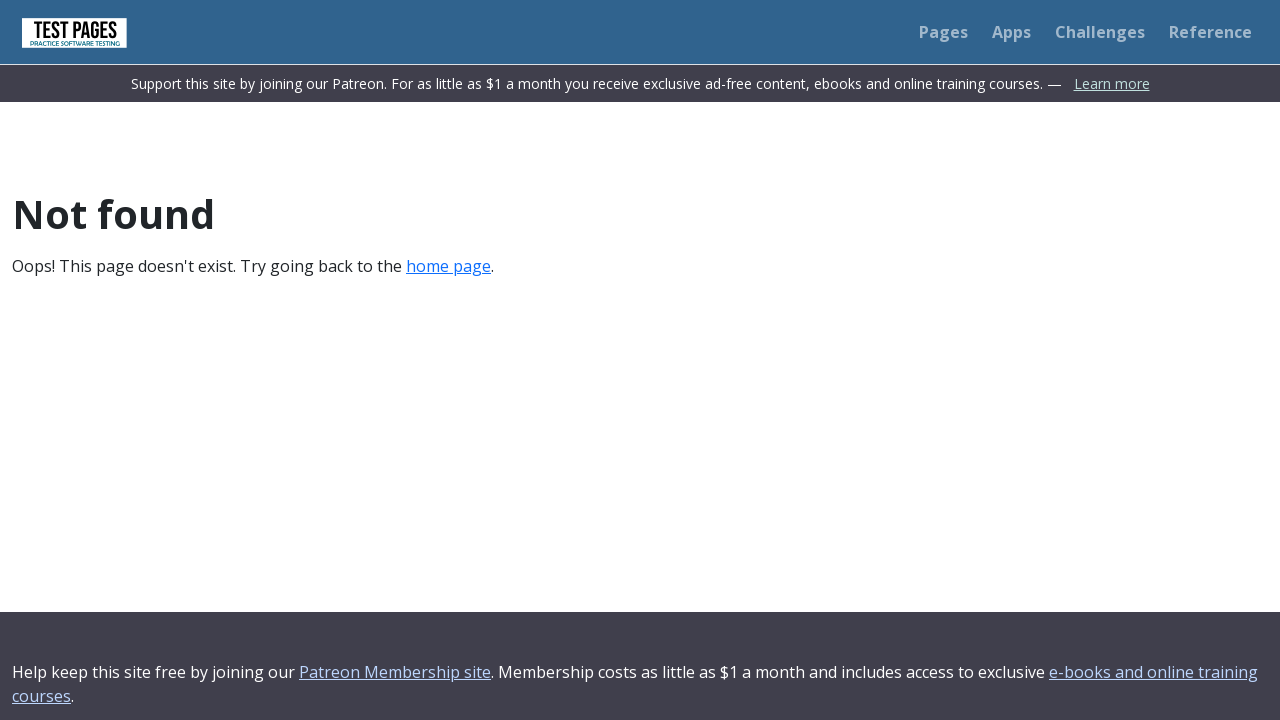

Expected timeout exception occurred: TimeoutError
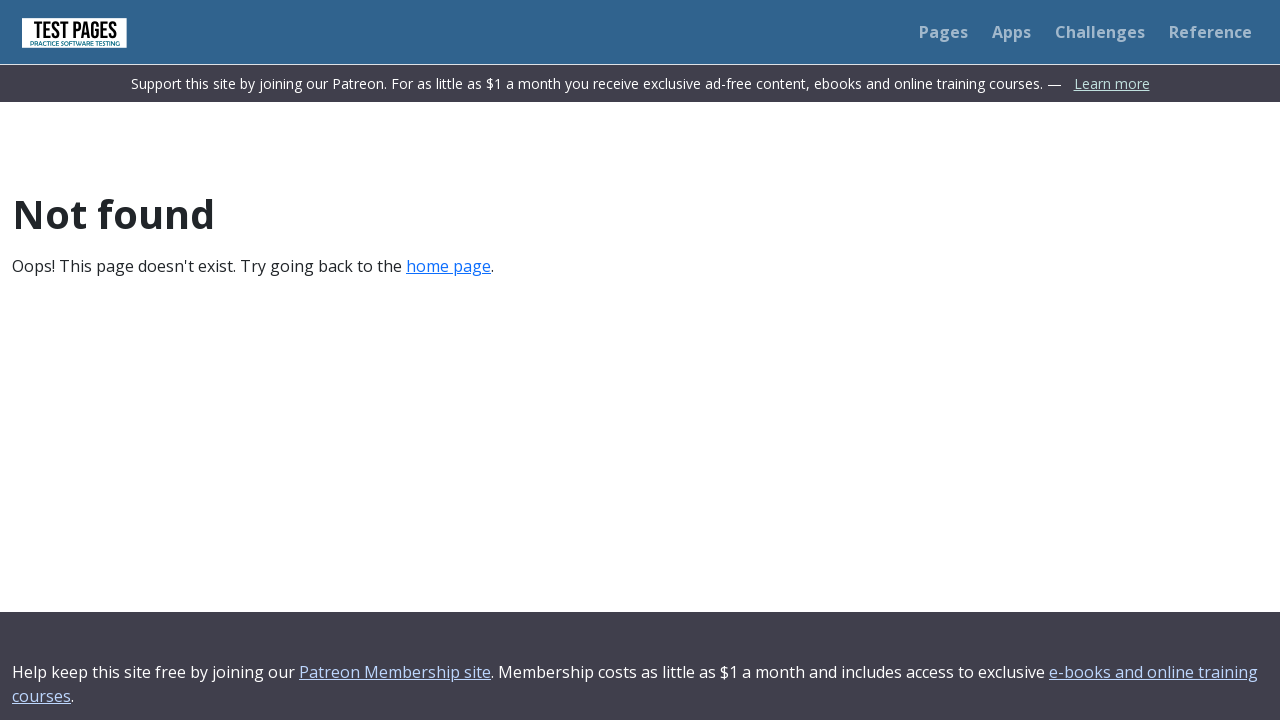

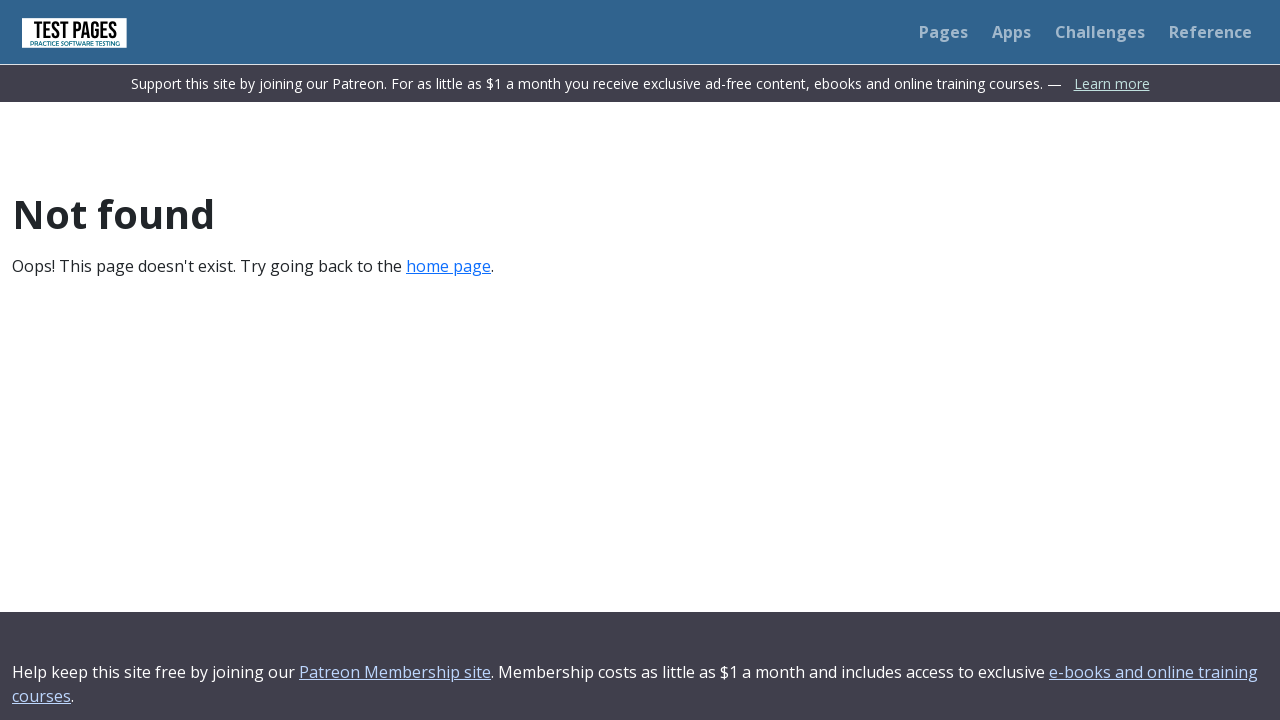